Opens the Ajio e-commerce website homepage and verifies the page loads successfully

Starting URL: https://www.ajio.com/

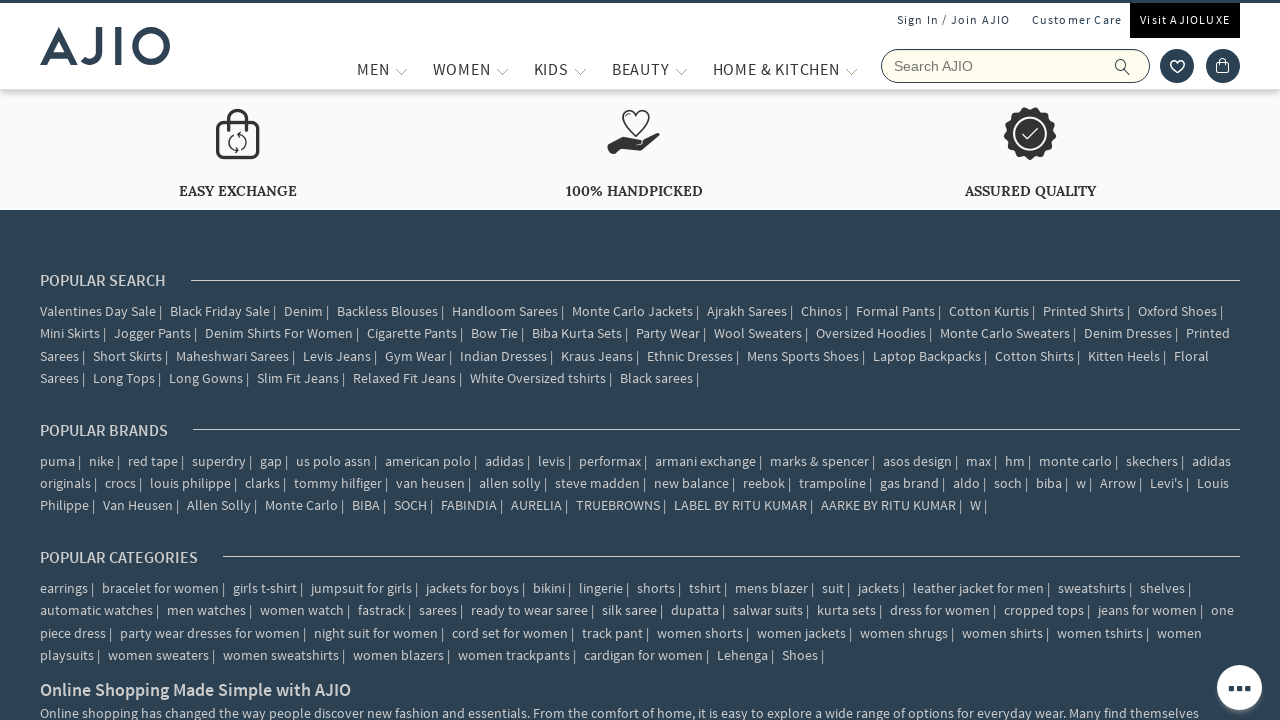

Navigated to Ajio e-commerce homepage
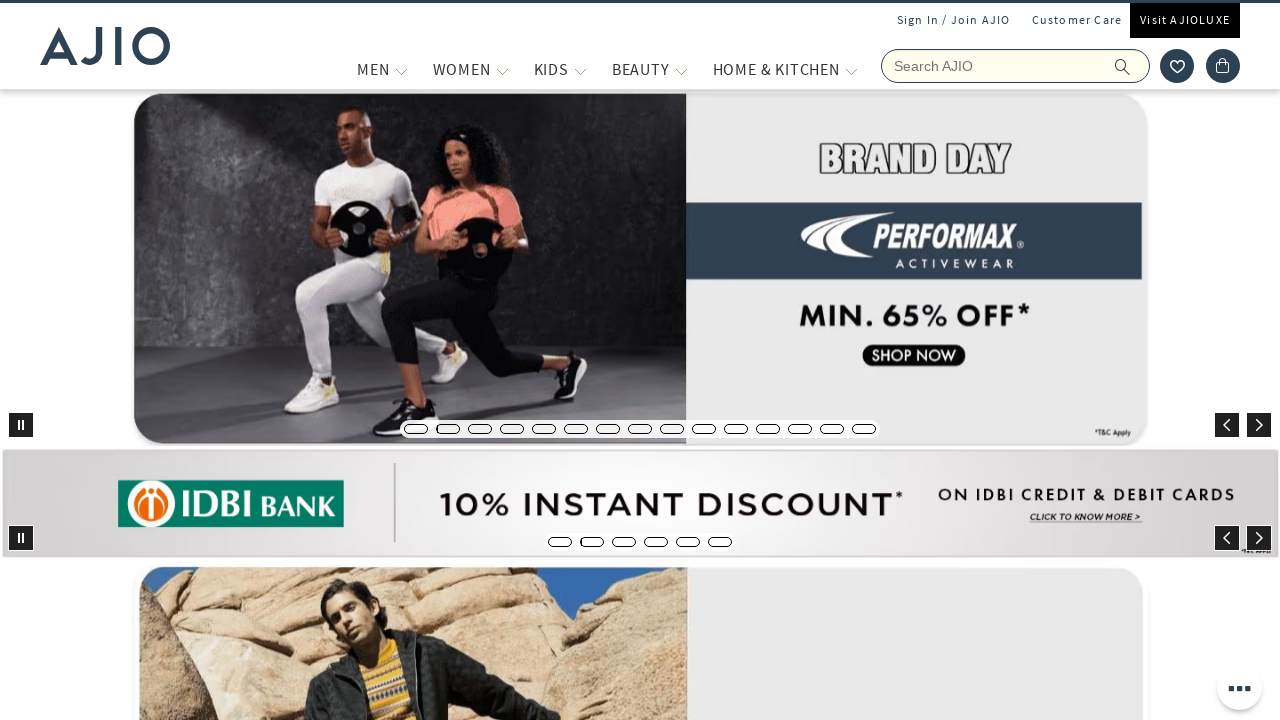

Waited for page DOM to fully load
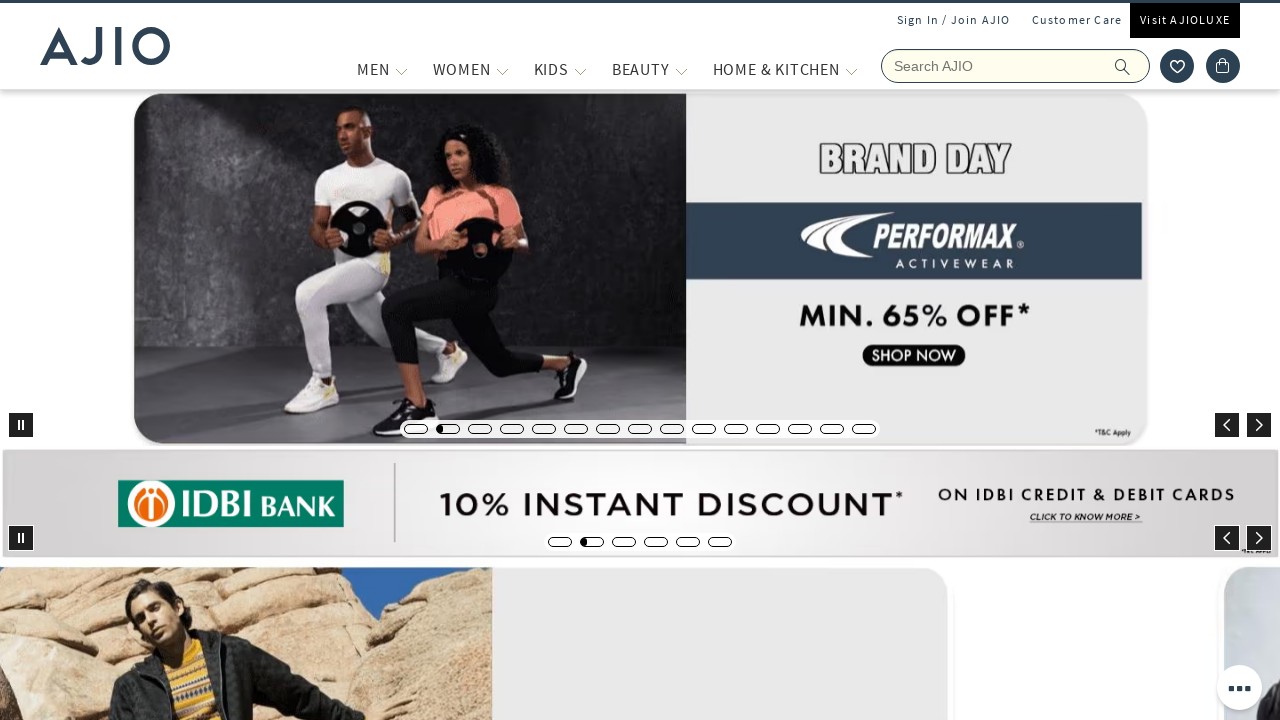

Verified that the page URL is correct
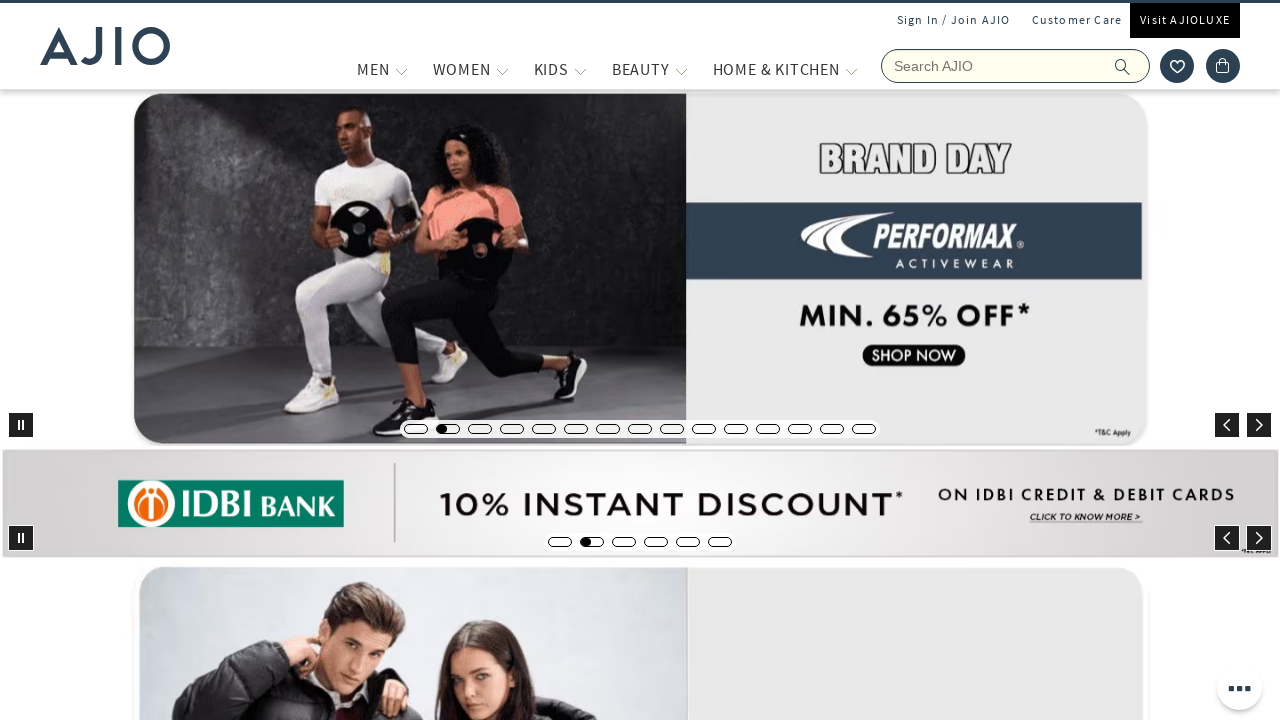

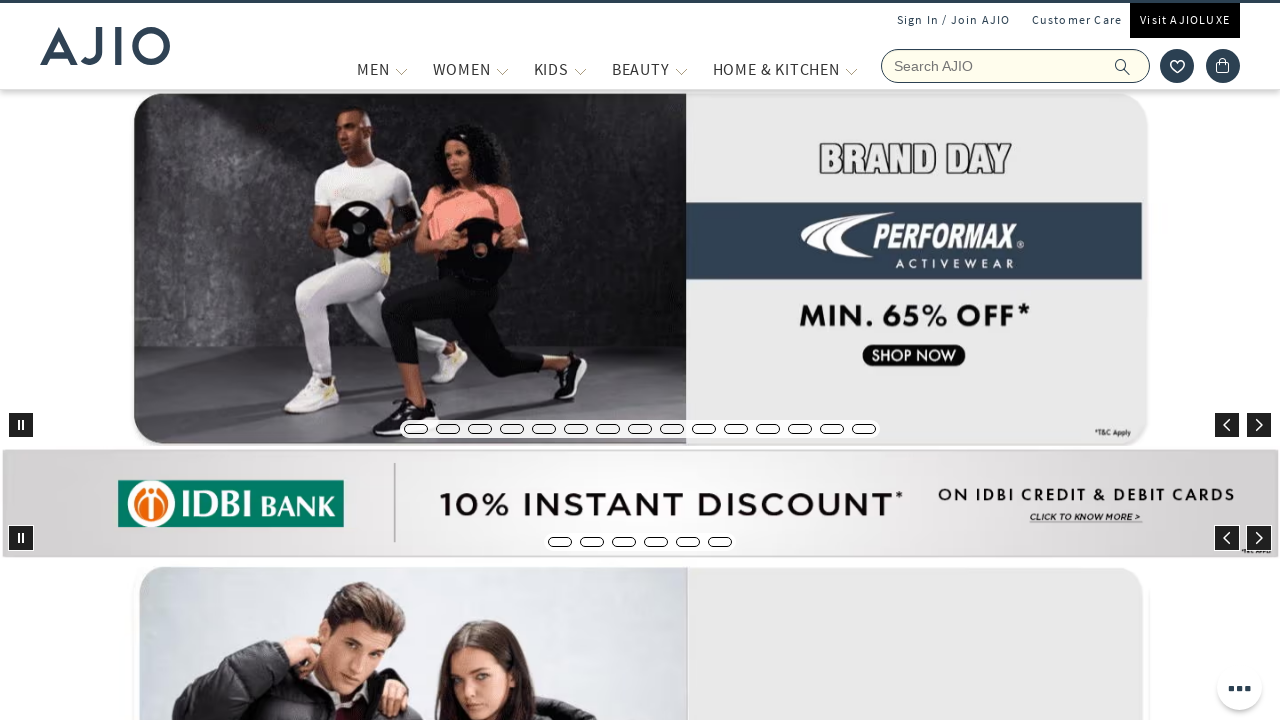